Tests checkbox functionality on a practice automation page by clicking a checkbox, verifying it's enabled, clicking again to toggle, and checking selection state

Starting URL: https://rahulshettyacademy.com/AutomationPractice/

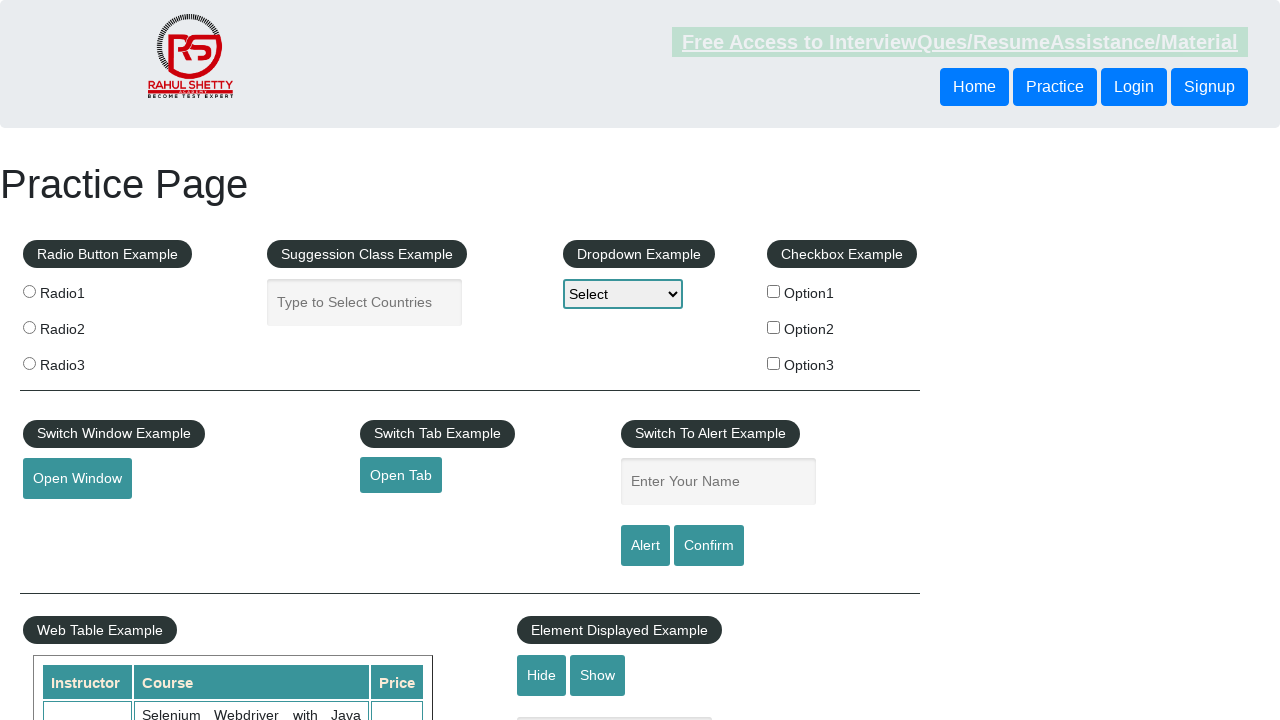

Navigated to practice automation page
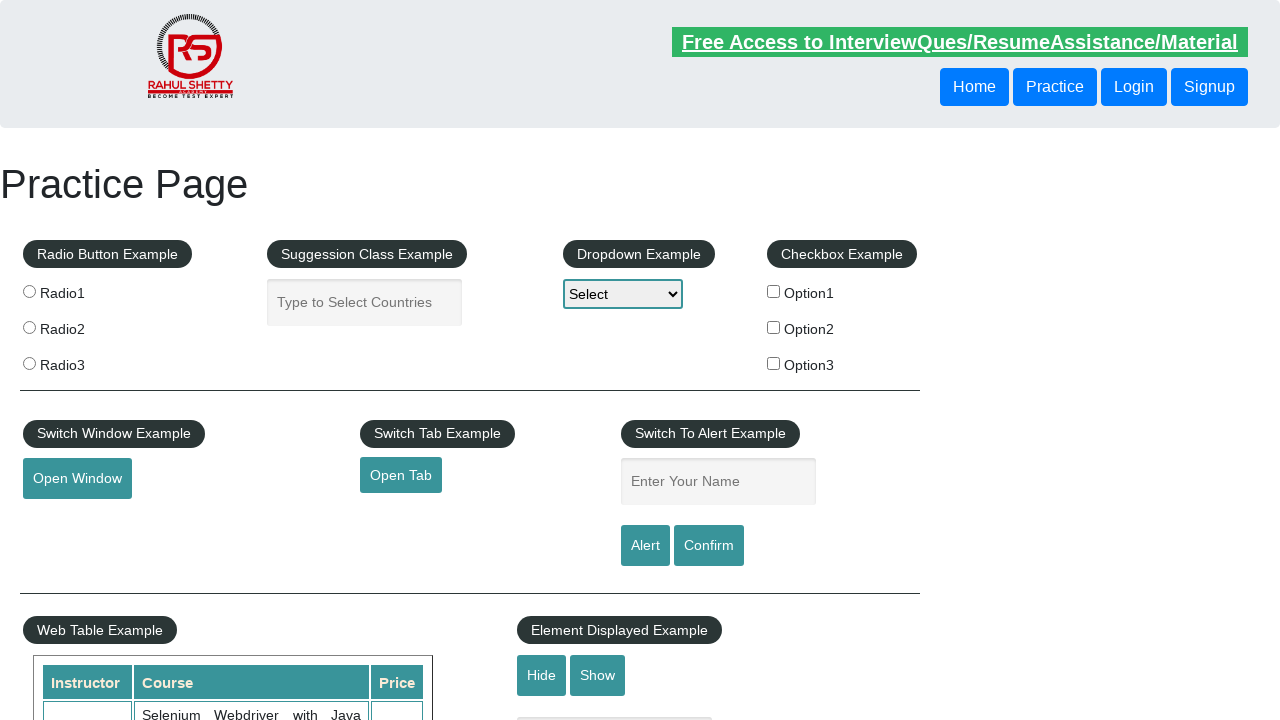

Clicked the first checkbox option at (774, 291) on #checkBoxOption1
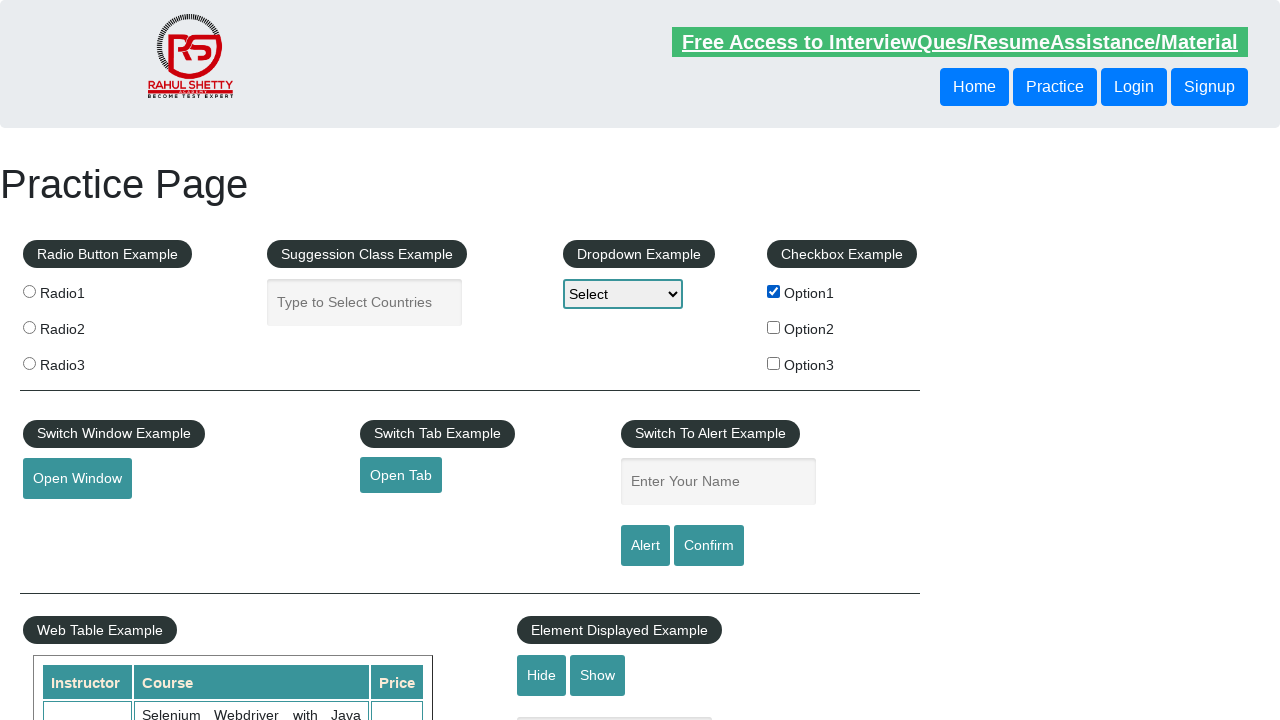

Verified checkbox is enabled
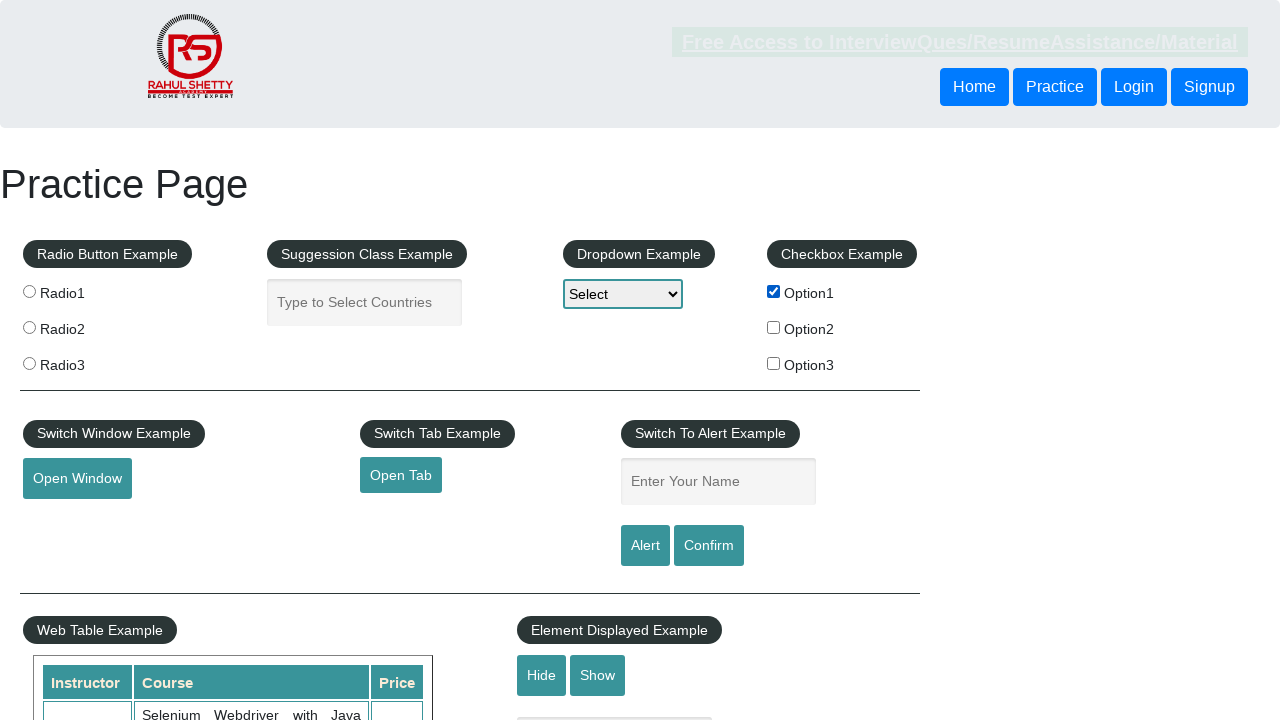

Clicked checkbox again to toggle it off at (774, 291) on #checkBoxOption1
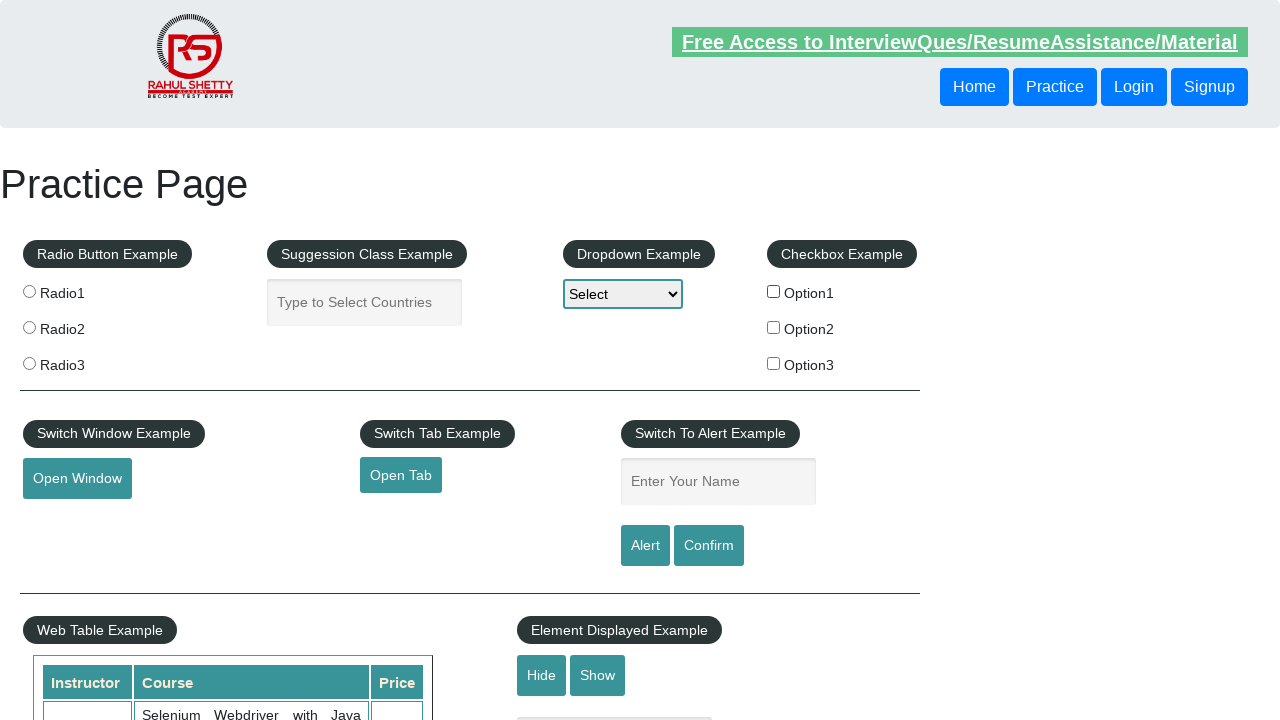

Checked checkbox selection state
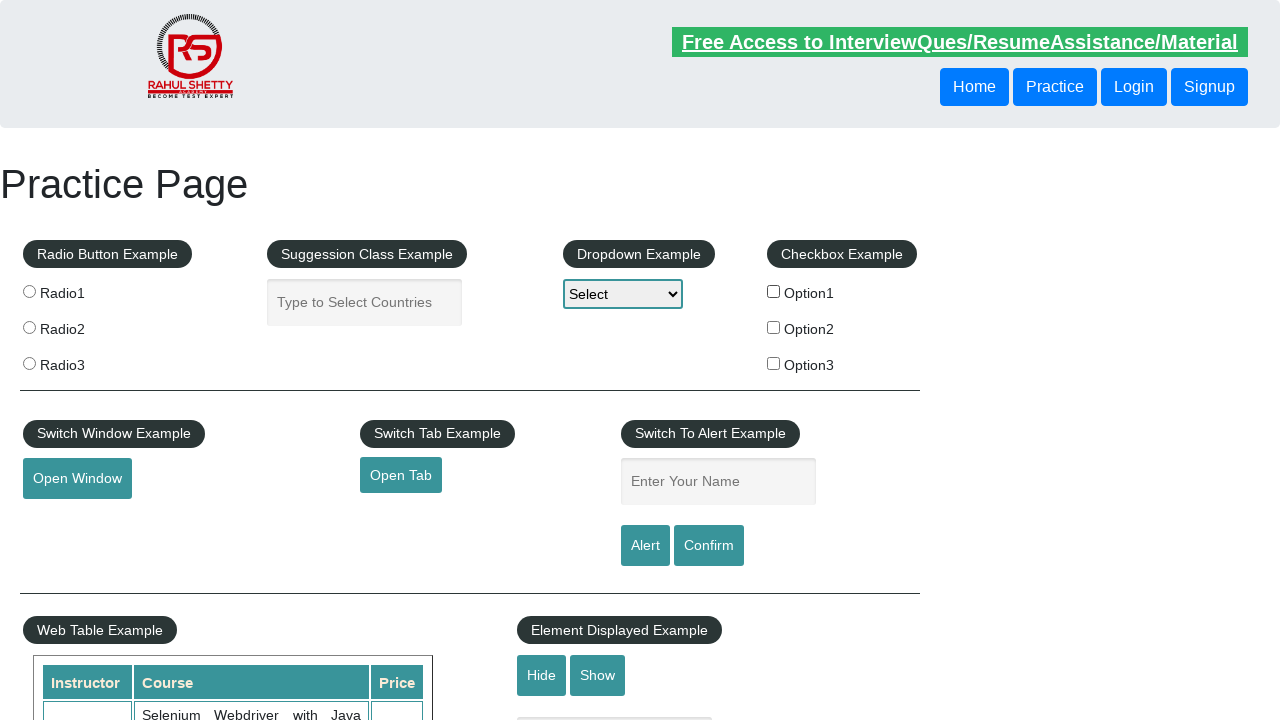

Waited for all checkboxes to be visible
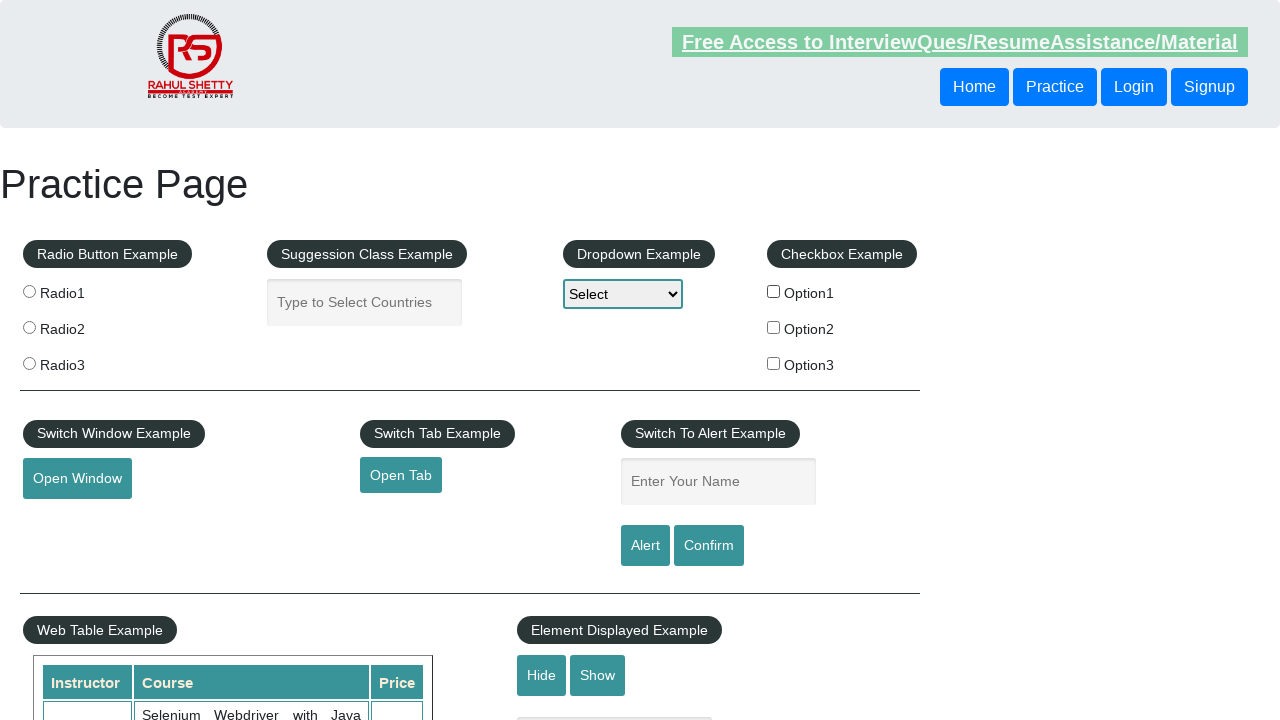

Counted all checkboxes on the page
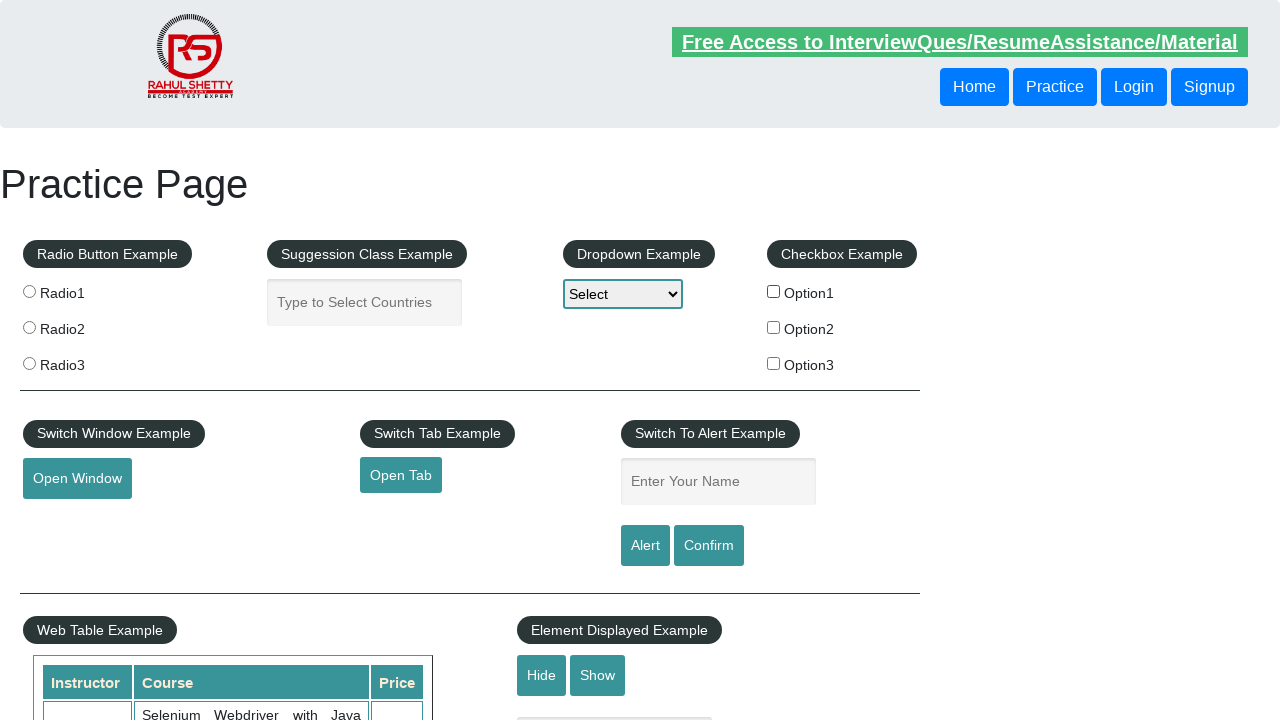

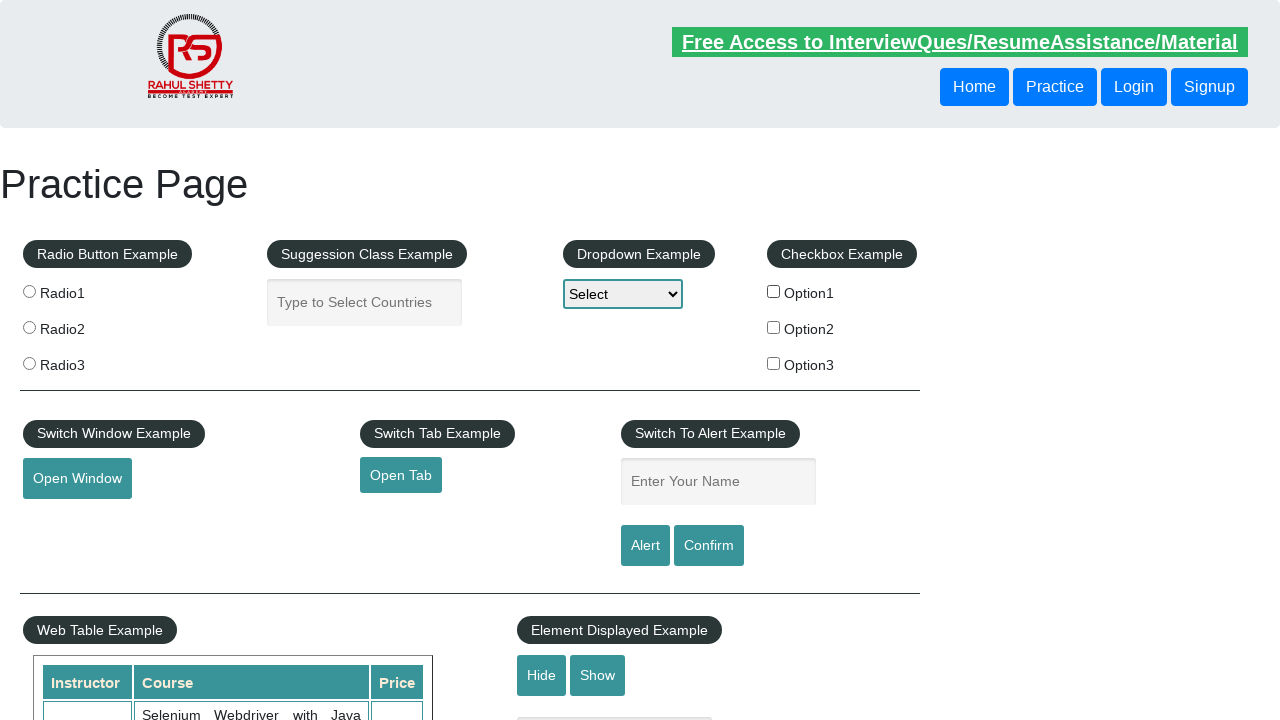